Tests a practice login form by attempting incorrect login, using forgot password flow to reset credentials, and then successfully logging in with the new credentials

Starting URL: https://rahulshettyacademy.com/locatorspractice/

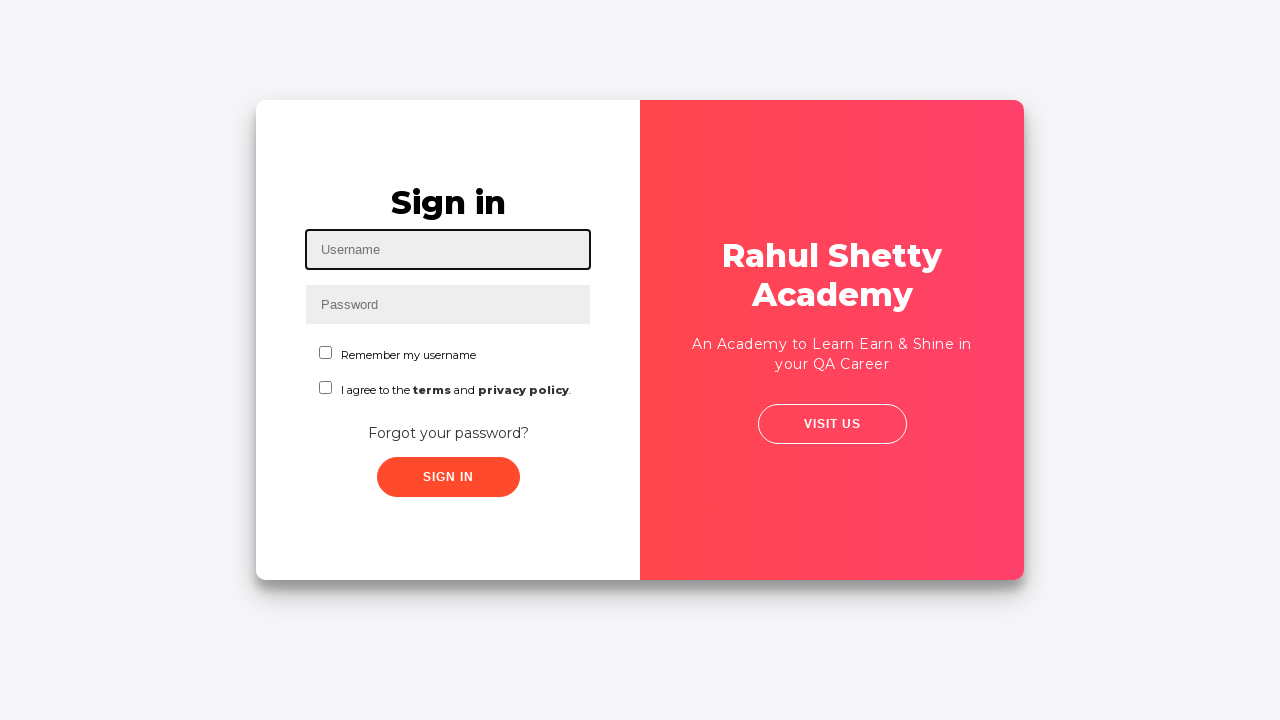

Filled username field with 'rahul' on #inputUsername
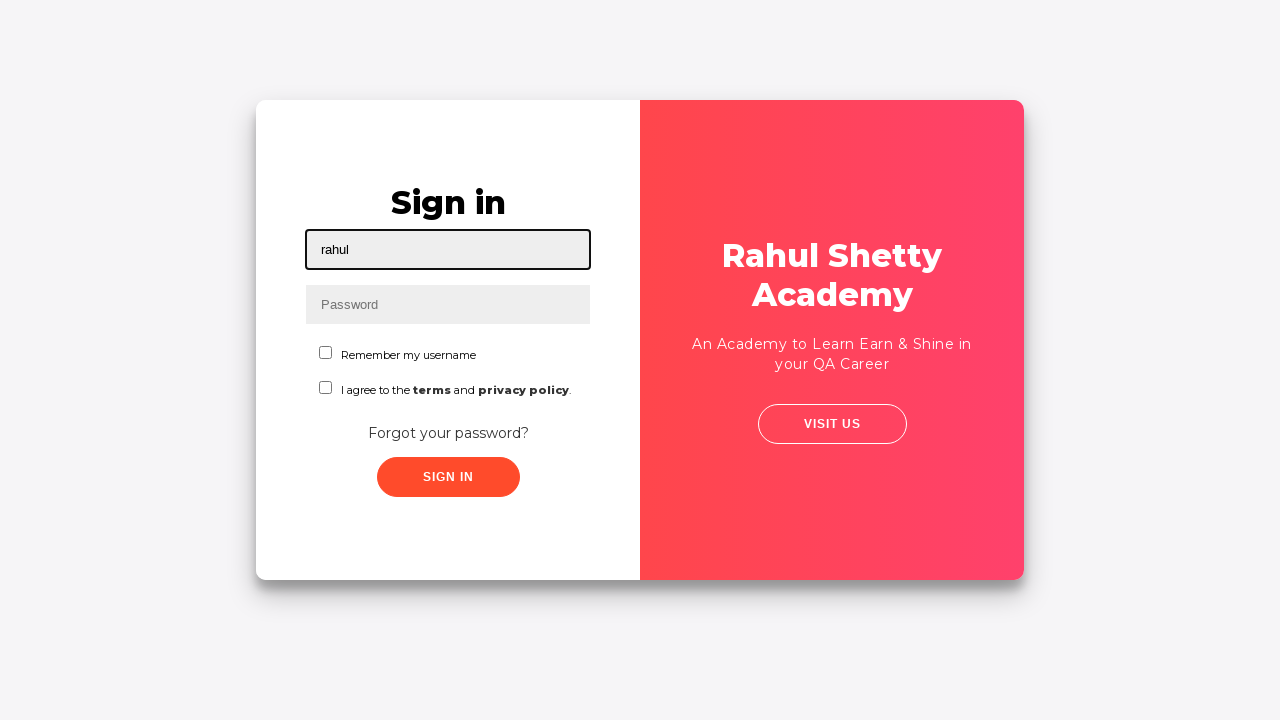

Filled password field with 'hello123' on input[name='inputPassword']
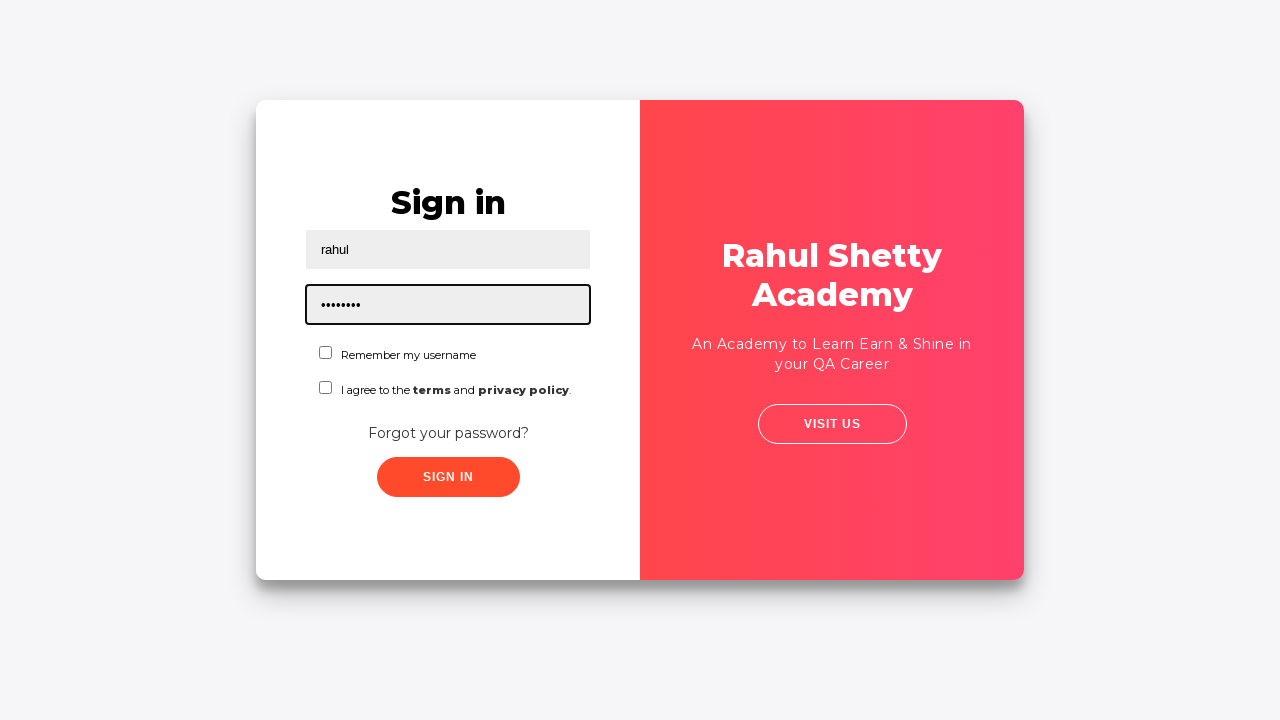

Clicked sign in button with incorrect credentials at (448, 477) on .signInBtn
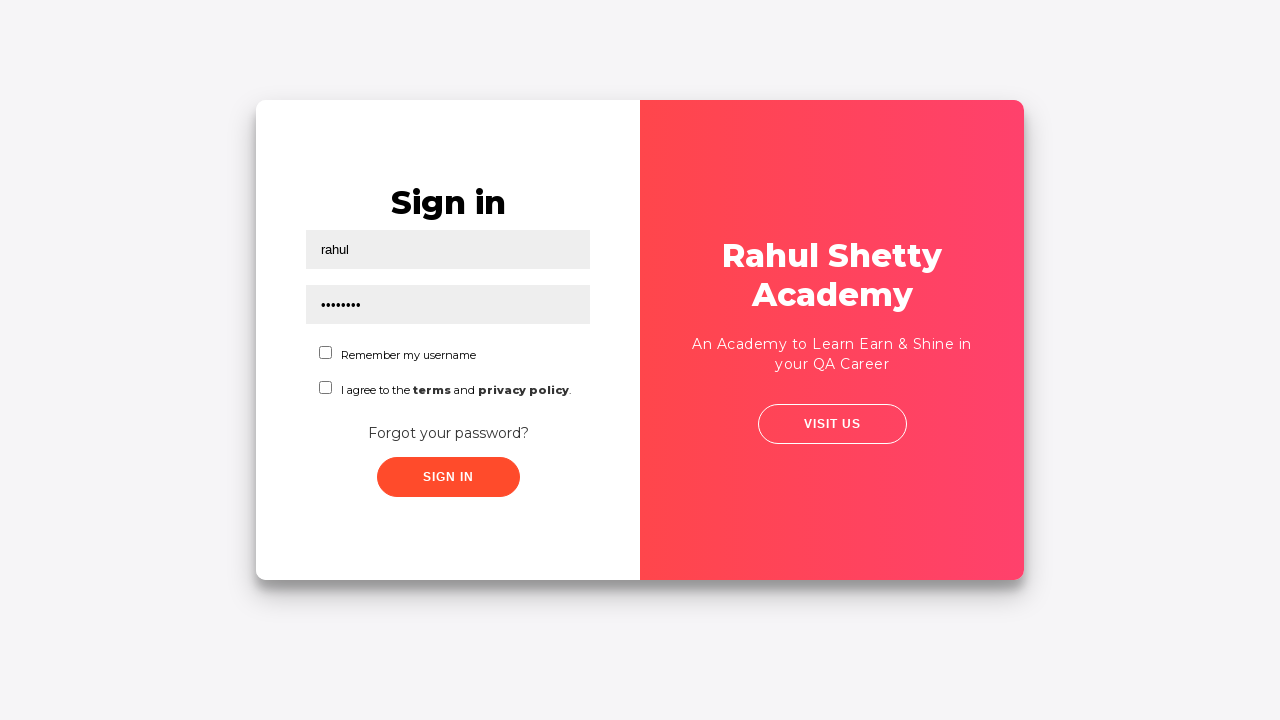

Clicked 'Forgot your password?' link at (448, 433) on a:has-text('Forgot your password?')
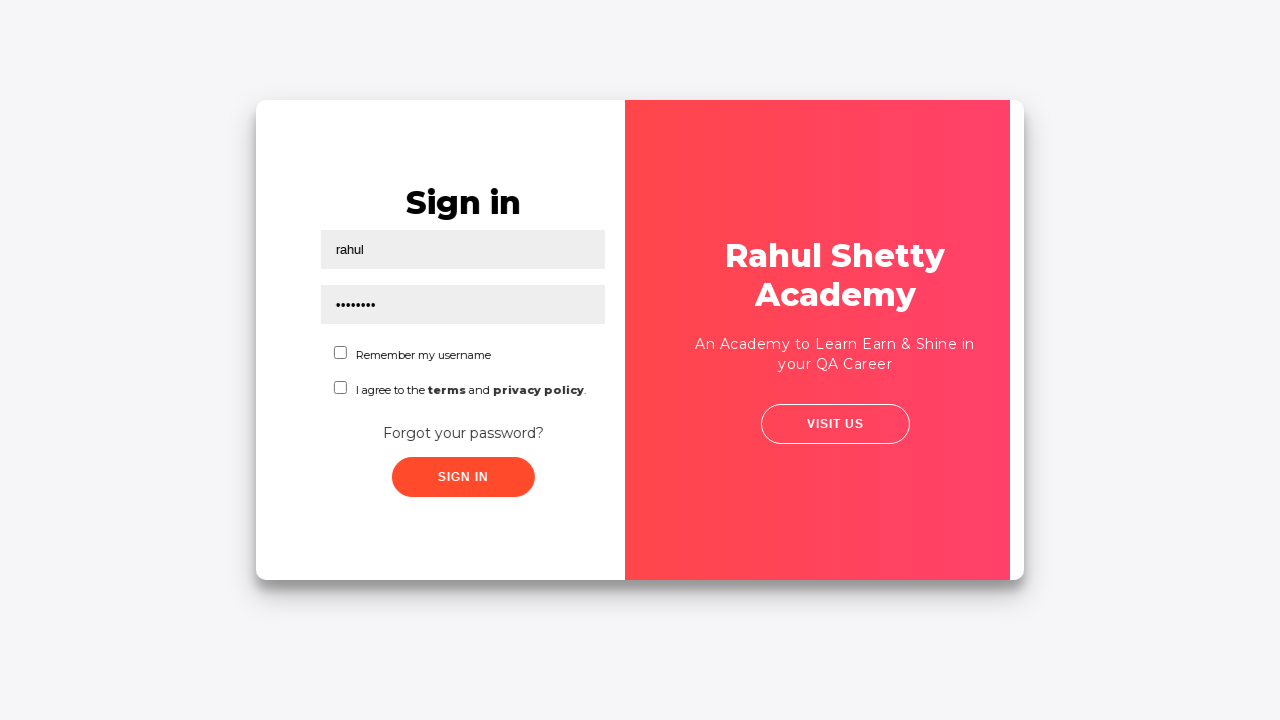

Filled name field with 'Sanjay' in forgot password form on //input[@placeholder='Name']
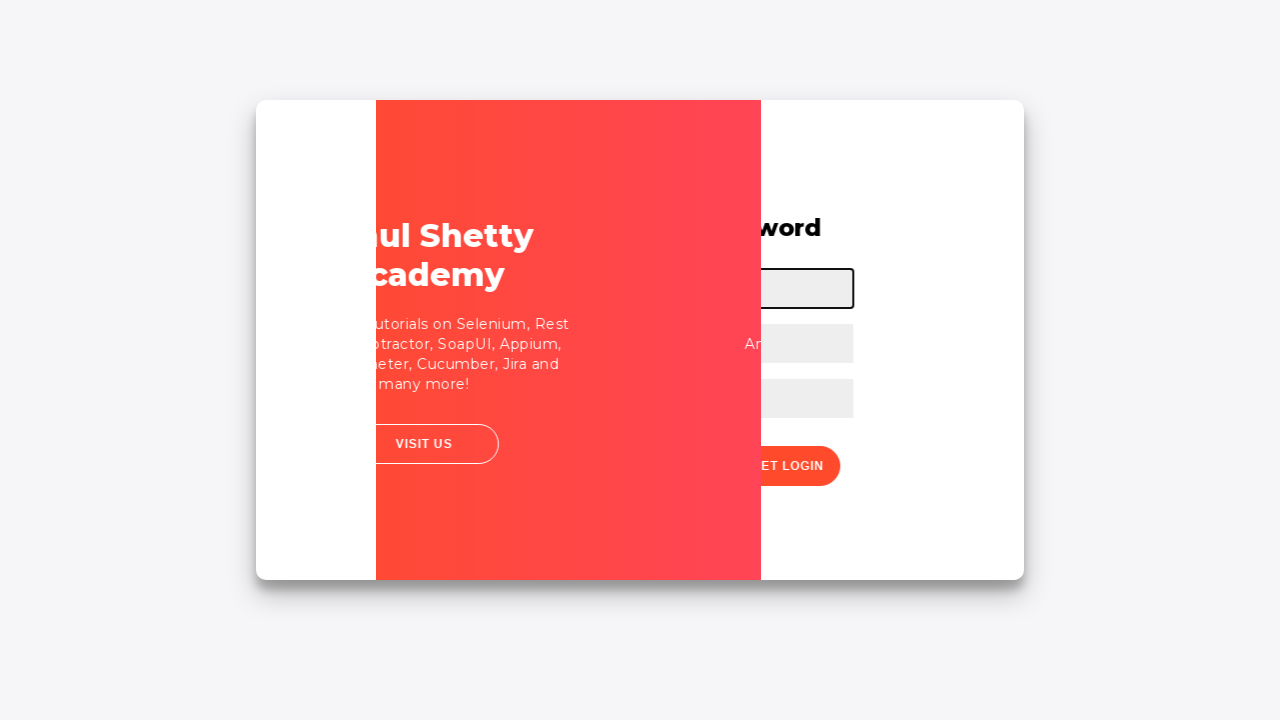

Filled email field with 'sanjay@12' on input[placeholder='Email']
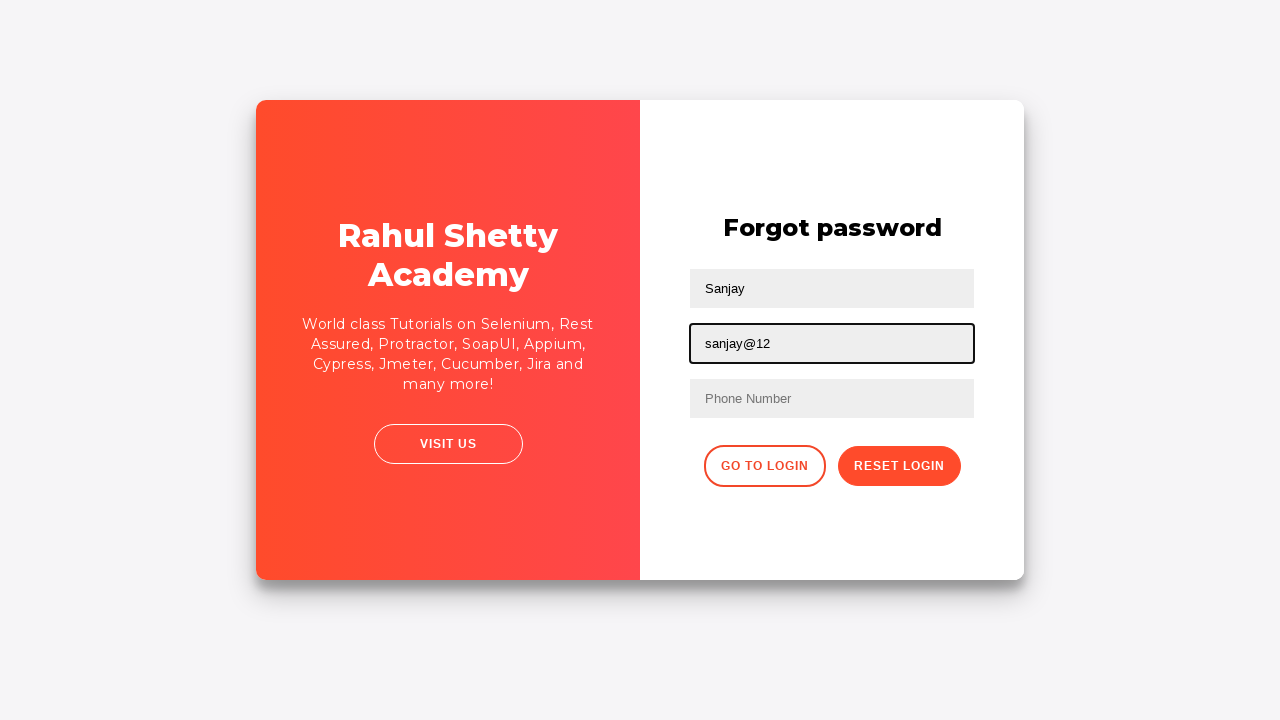

Cleared the third text input field on input[type='text']:nth-child(3)
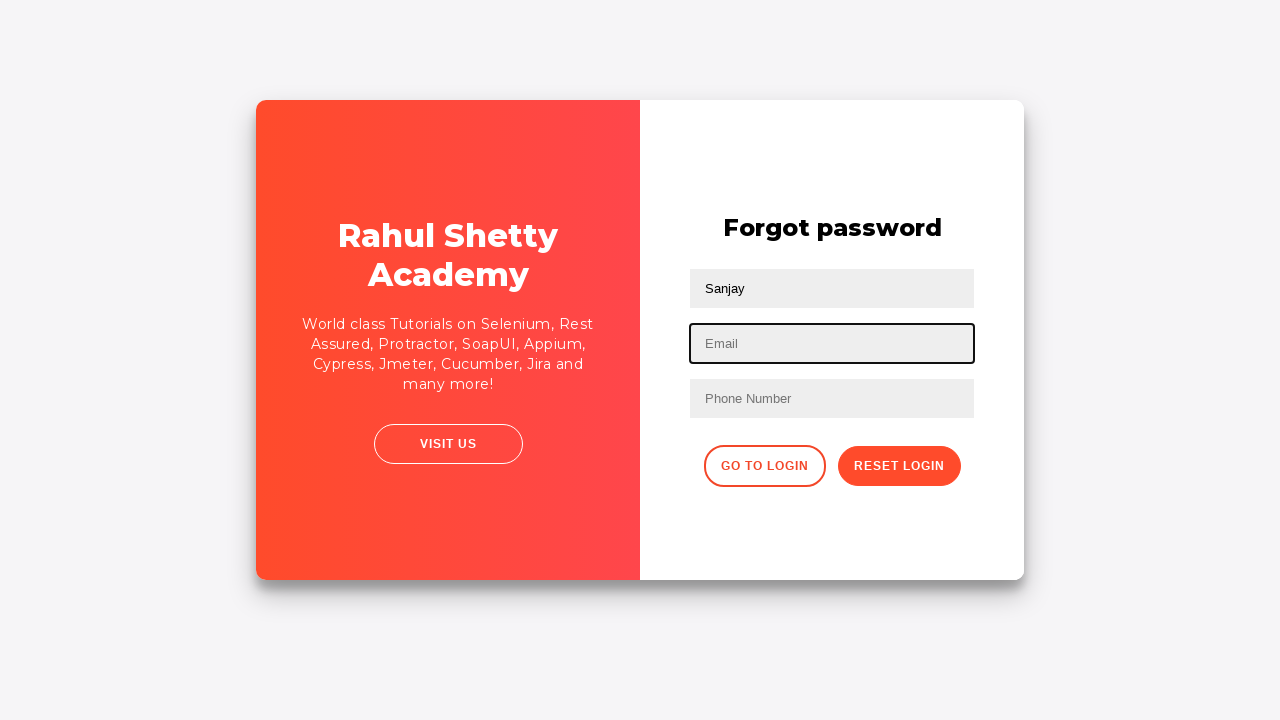

Filled email field with 'sanjay@gmail.com' on input[type='text']:nth-child(3)
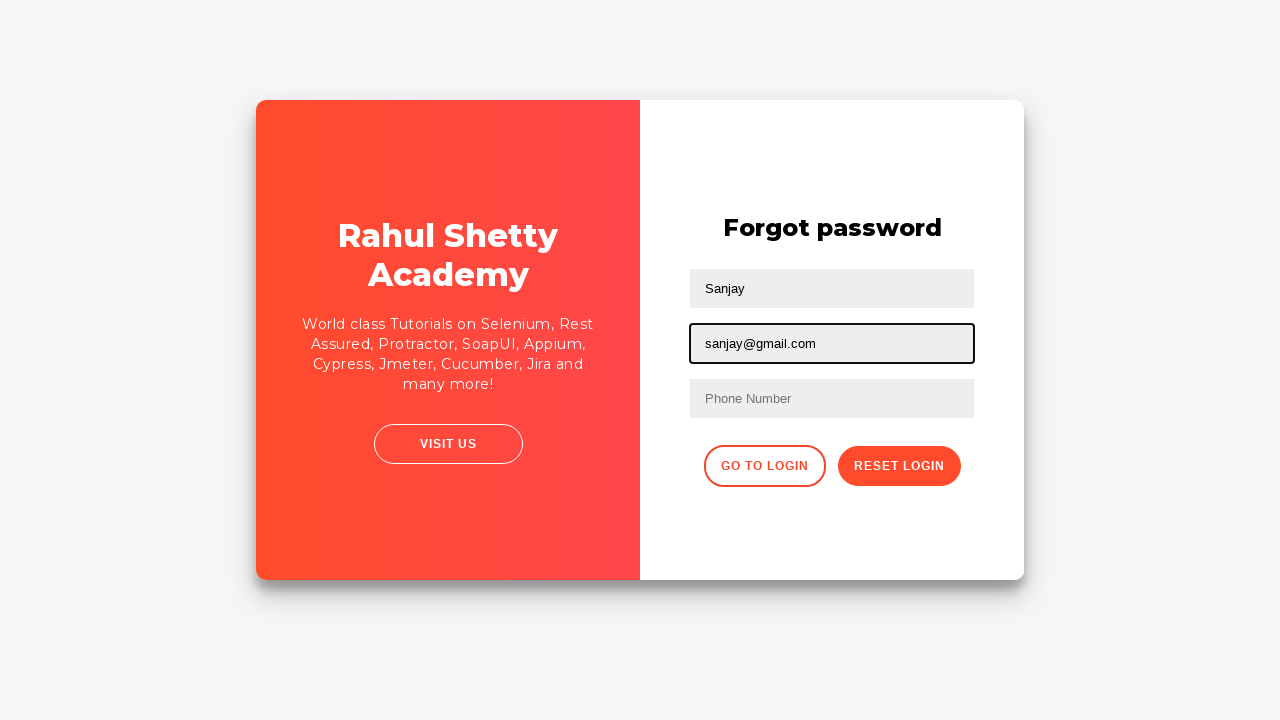

Filled phone number field with '9542352008' on //form/input[3]
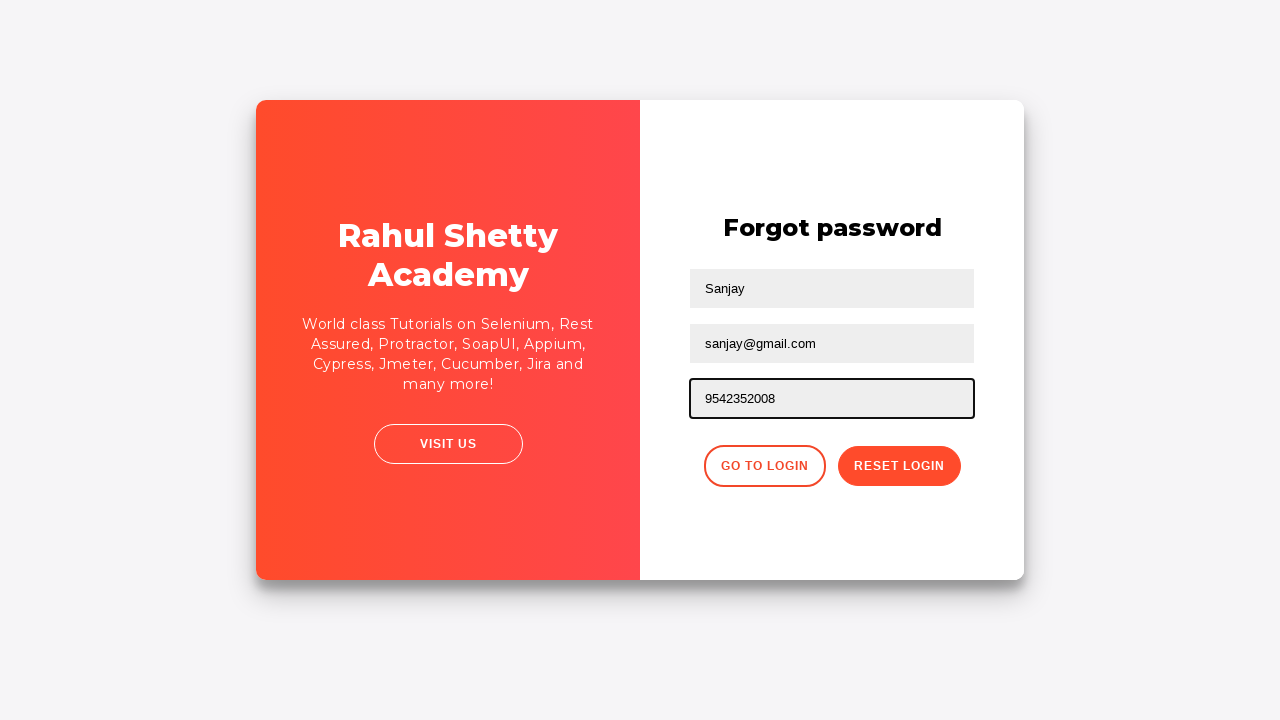

Clicked reset password button at (899, 466) on .reset-pwd-btn
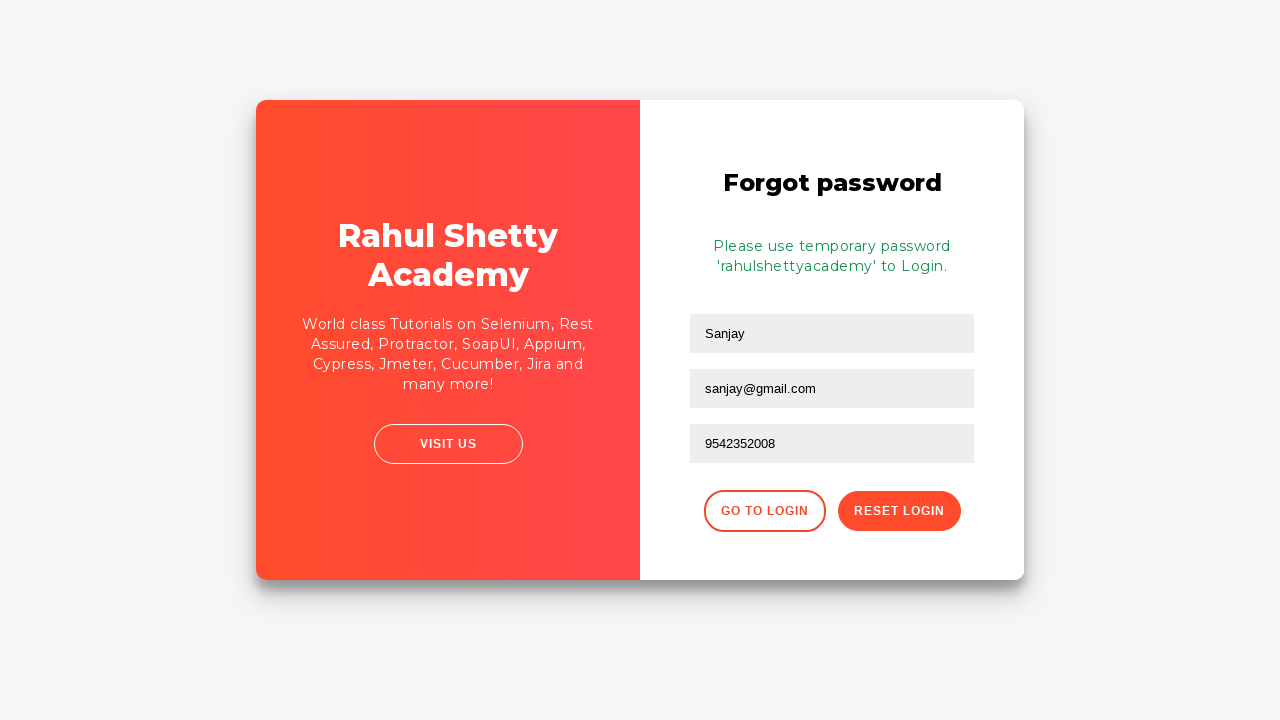

Clicked back button to return to login page at (764, 511) on xpath=//div[@class='forgot-pwd-btn-conainer']/button[1]
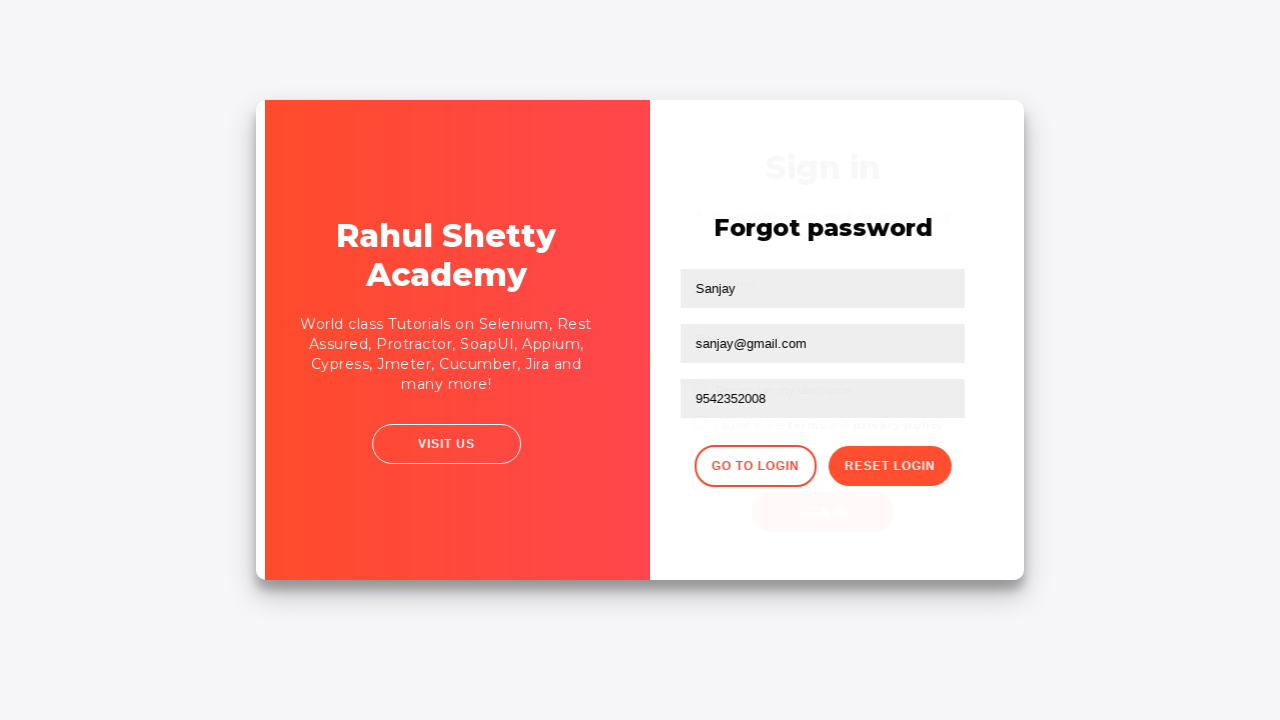

Filled username field with 'sanjay' on #inputUsername
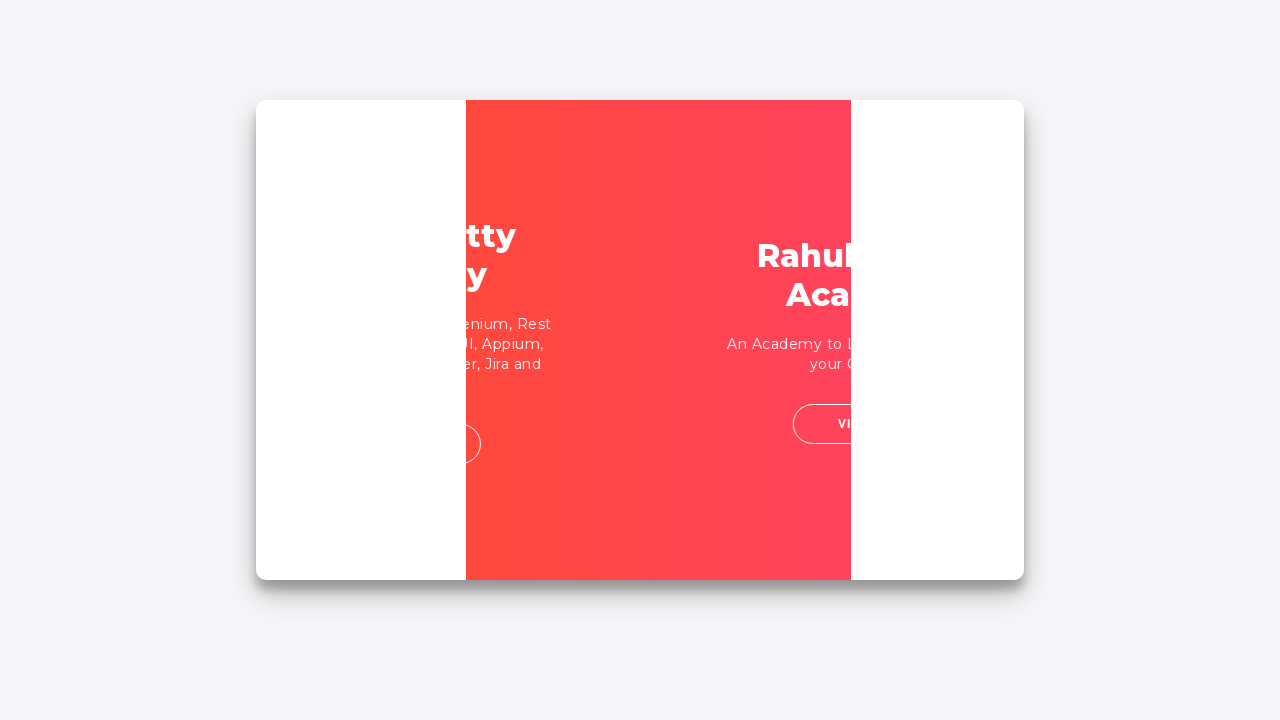

Filled password field with 'rahulshettyacademy' on input[type*='pass']
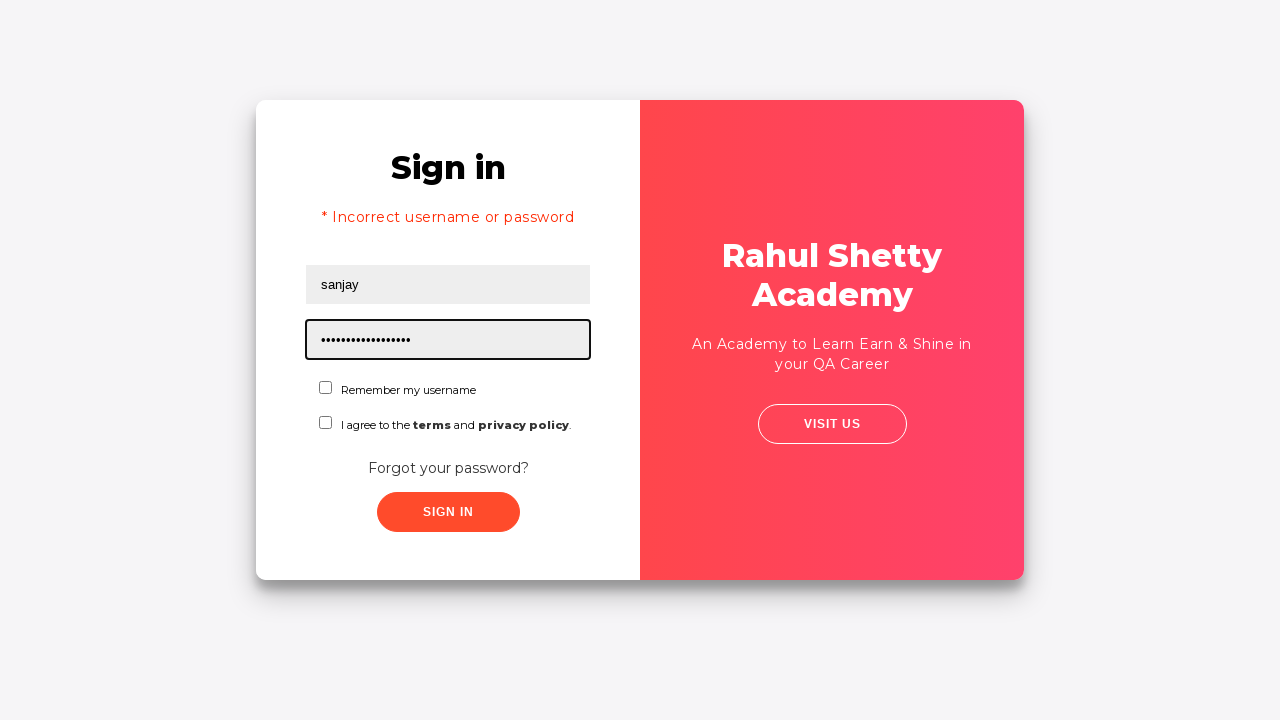

Clicked checkbox to agree to terms at (326, 388) on #chkboxOne
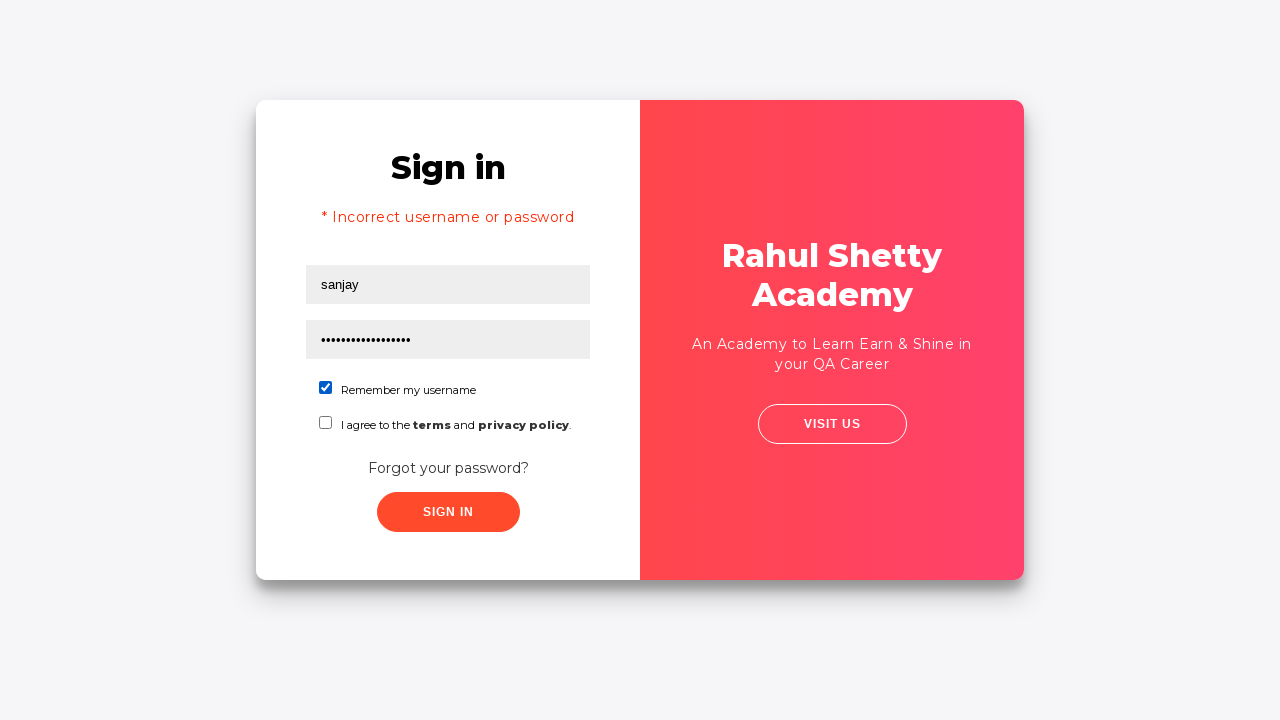

Clicked submit button to log in with new credentials at (448, 512) on xpath=//button[contains(@class,'submit')]
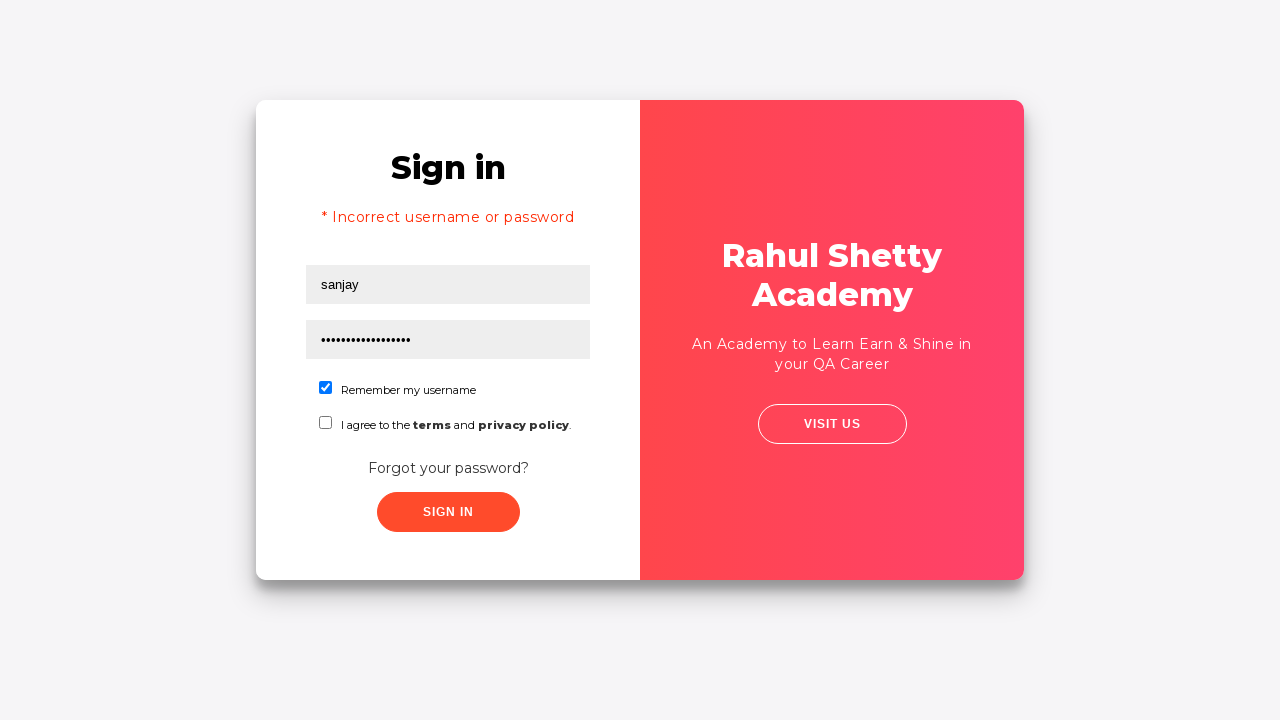

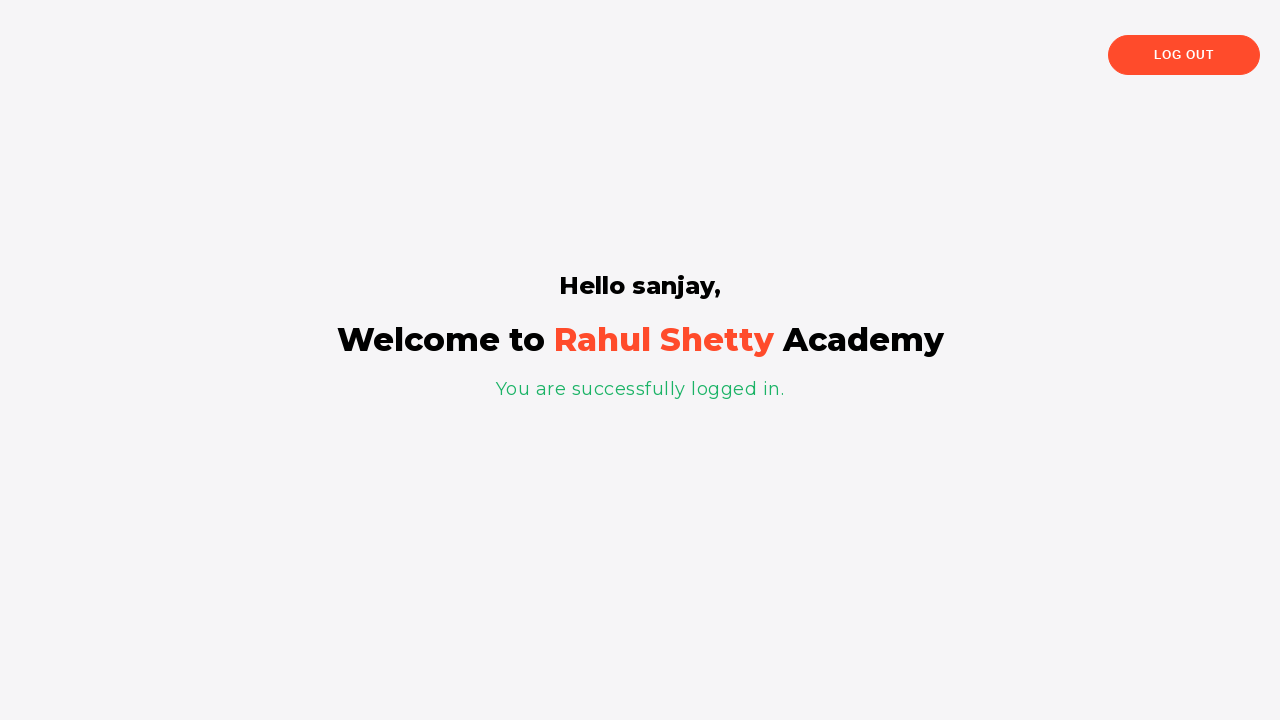